Tests back and forth navigation by clicking on A/B Testing link, verifying the page title, navigating back, and verifying the home page title

Starting URL: https://practice.cydeo.com

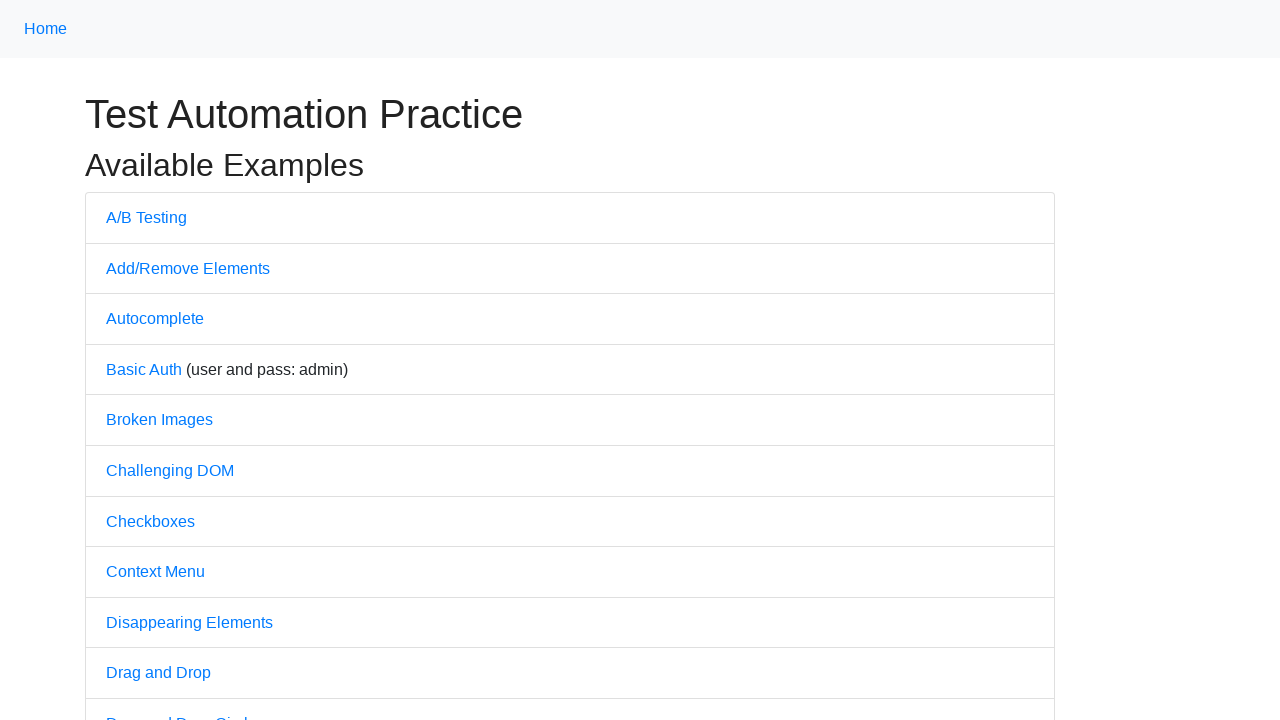

Clicked on A/B Testing link at (146, 217) on text=A/B Testing
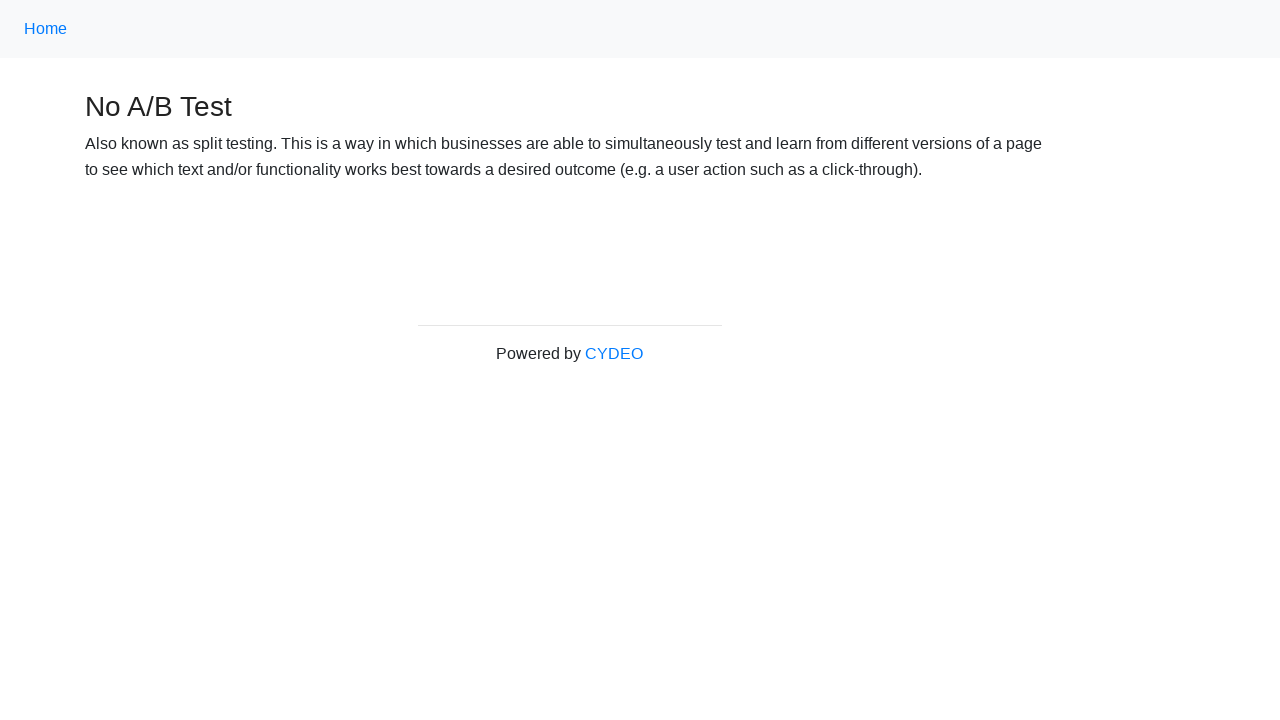

Page loaded with domcontentloaded state
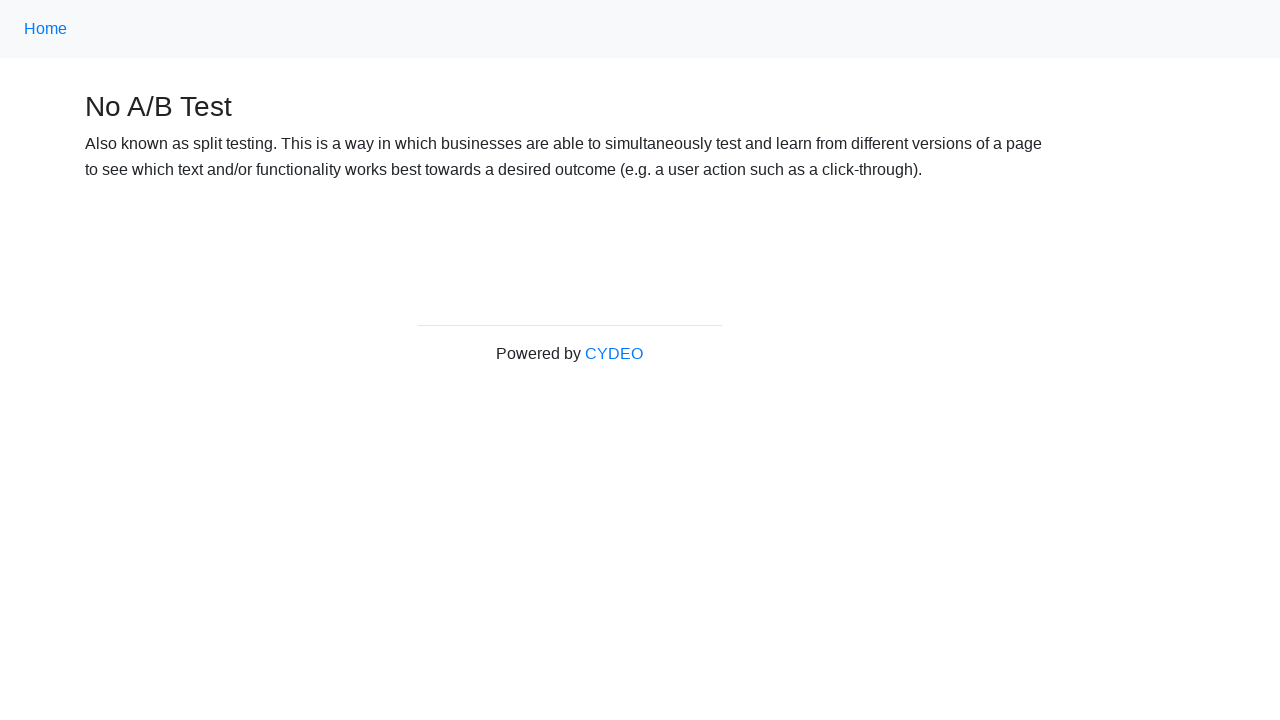

Verified page title is 'No A/B Test'
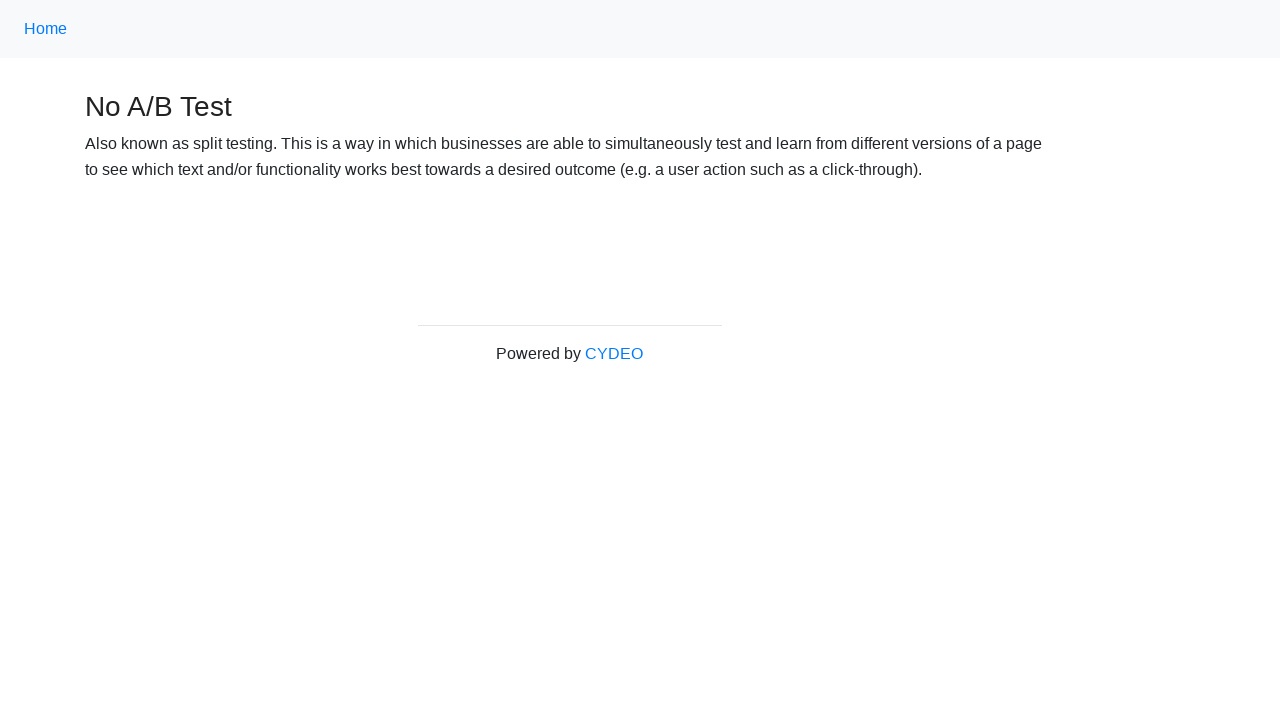

Navigated back to home page
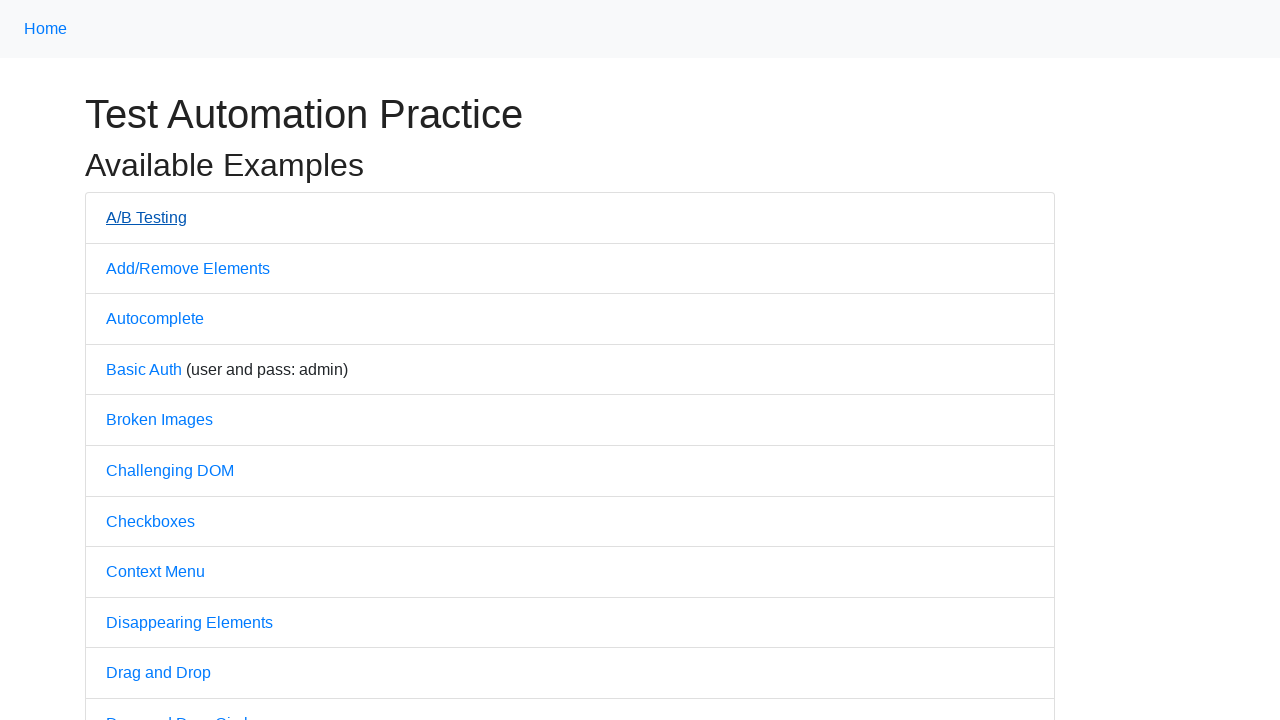

Home page loaded with domcontentloaded state
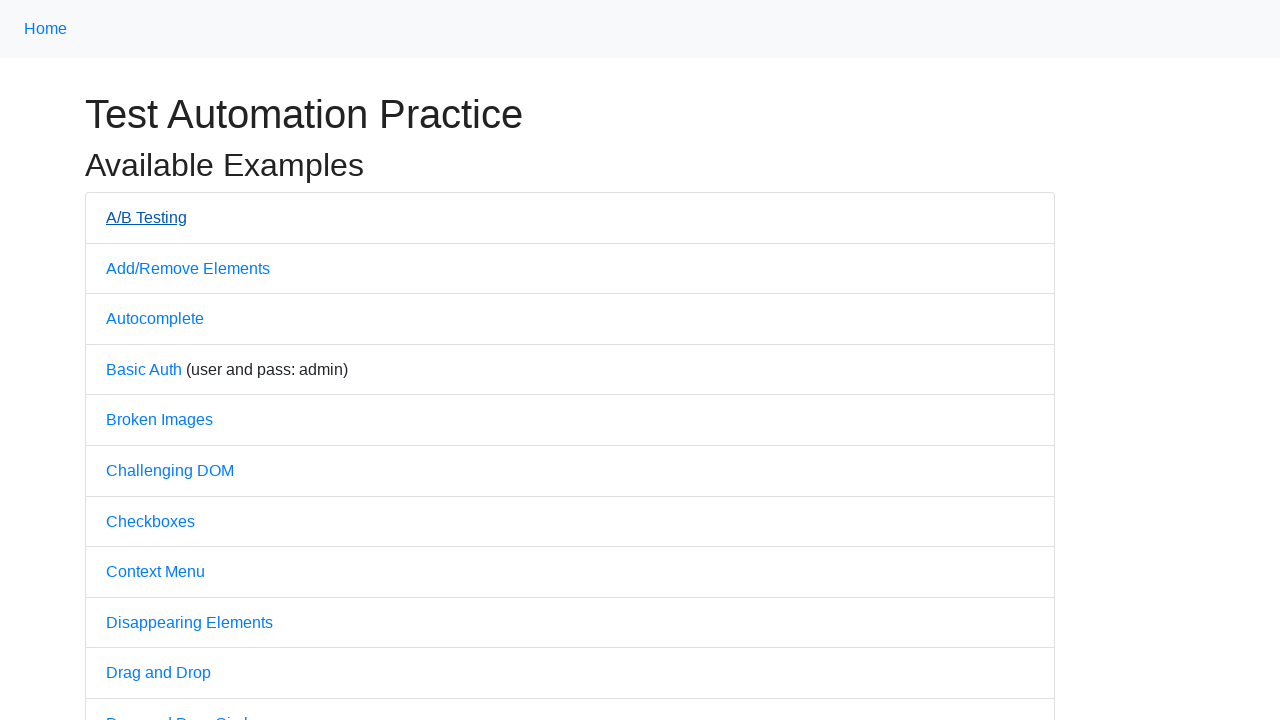

Verified home page title is 'Practice'
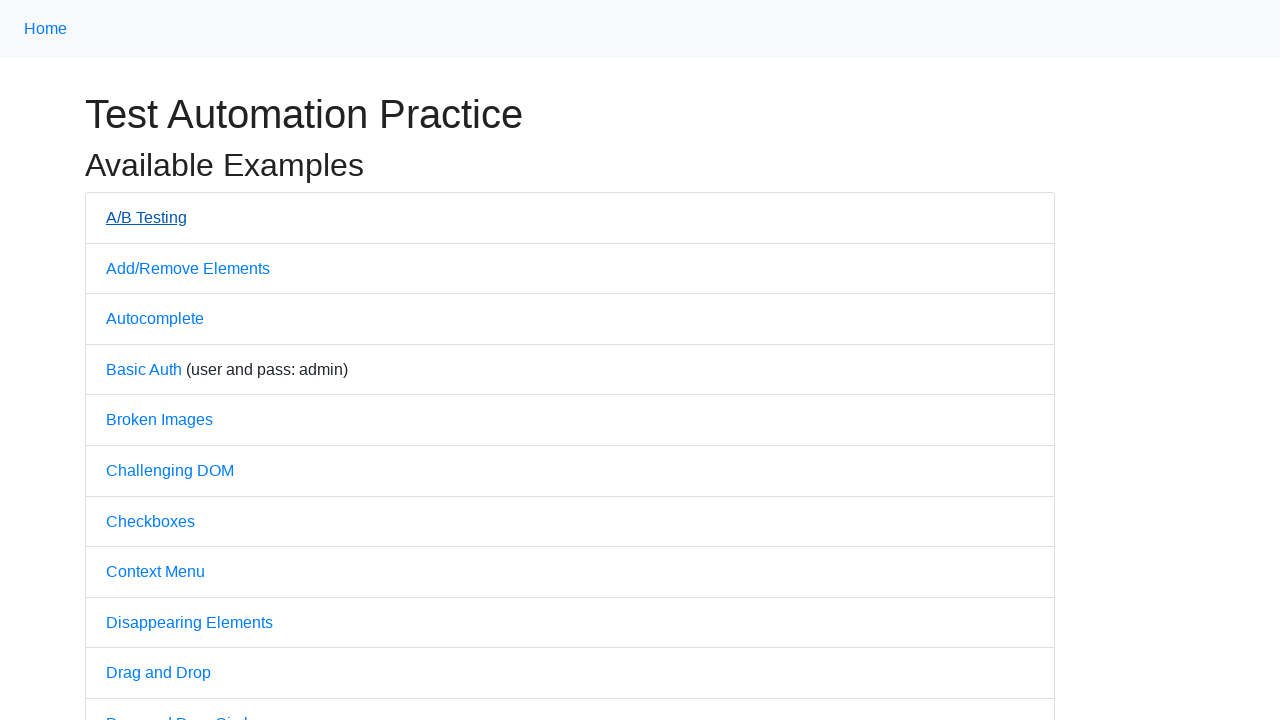

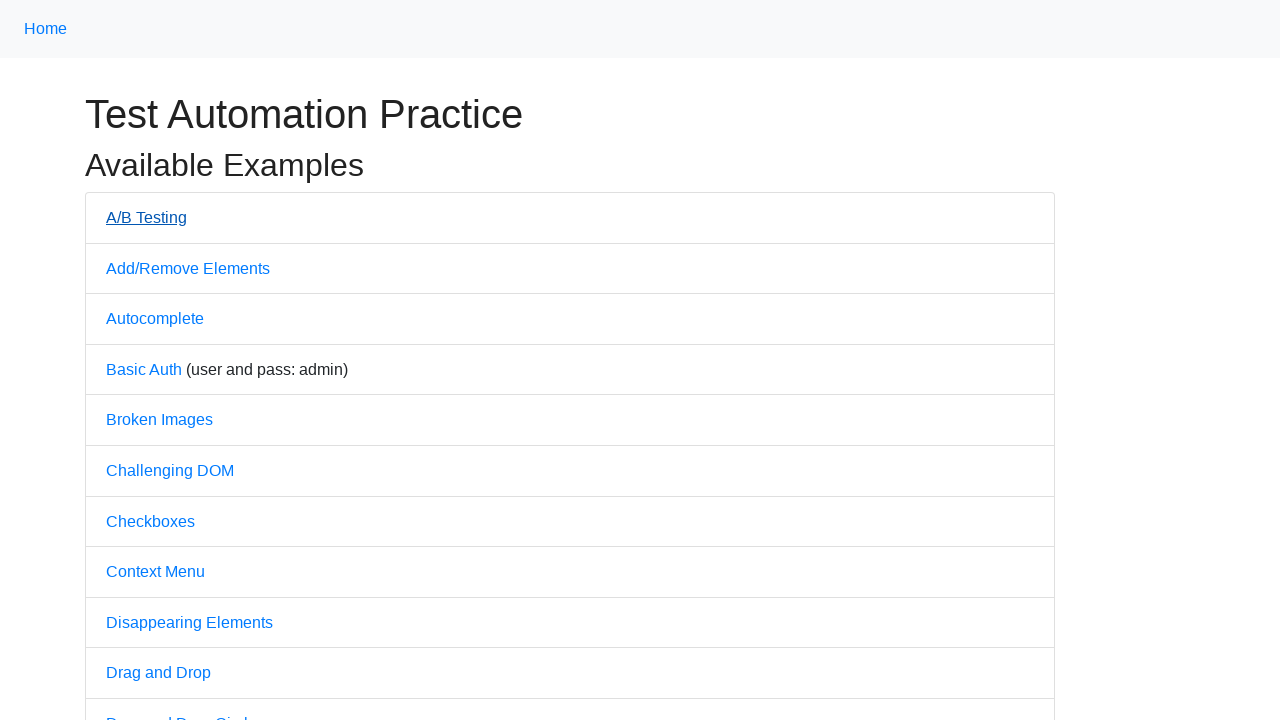